Tests an XML transformer tool by searching for an XML type, selecting "profile3" from options, and verifying the Transform button is present

Starting URL: https://mohan-chinnappan-n5.github.io/xml/sfl-xslt.html

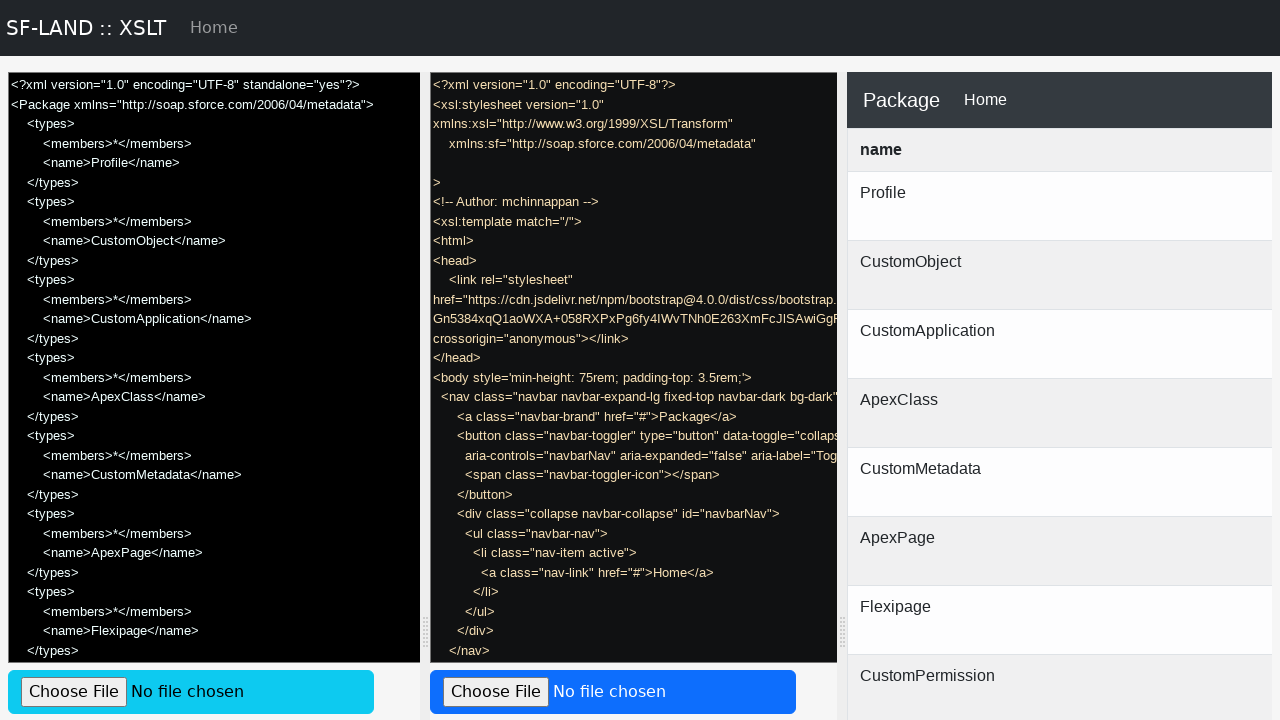

Clicked on search placeholder for XML Type at (630, 360) on internal:attr=[placeholder="Search for XML Type..."i]
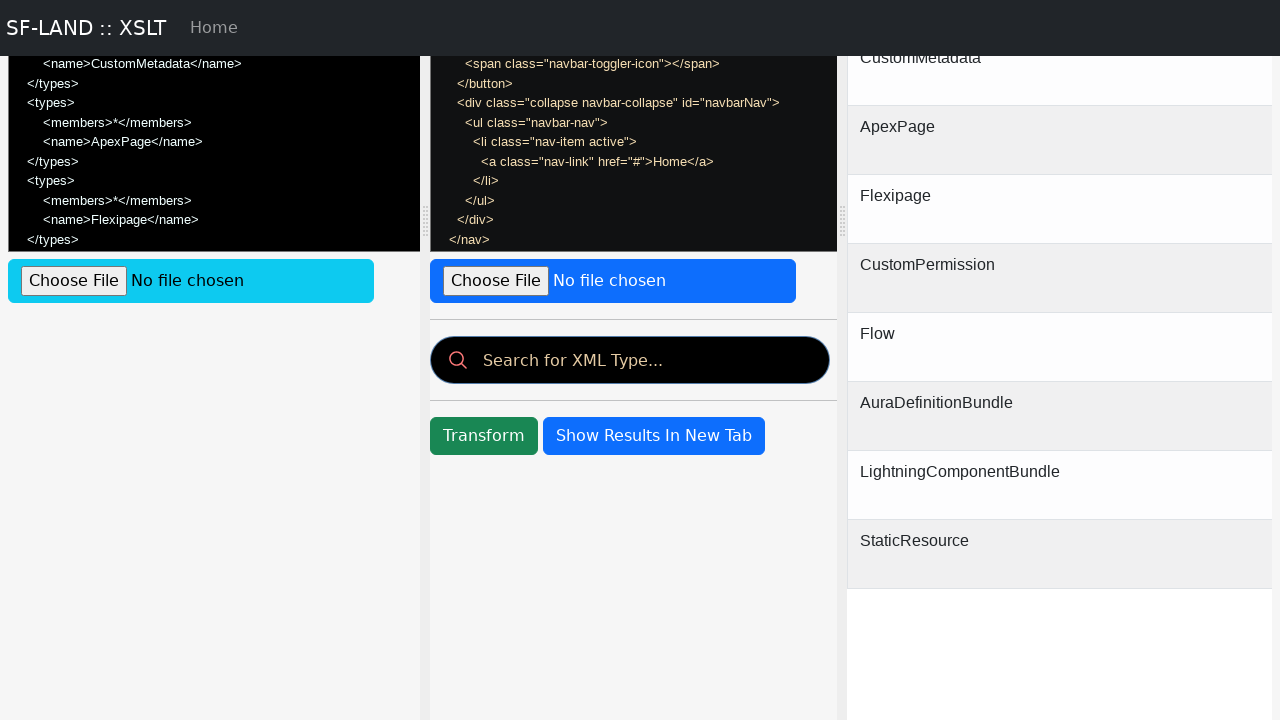

Filled search field with 'p' to filter XML types on internal:attr=[placeholder="Search for XML Type..."i]
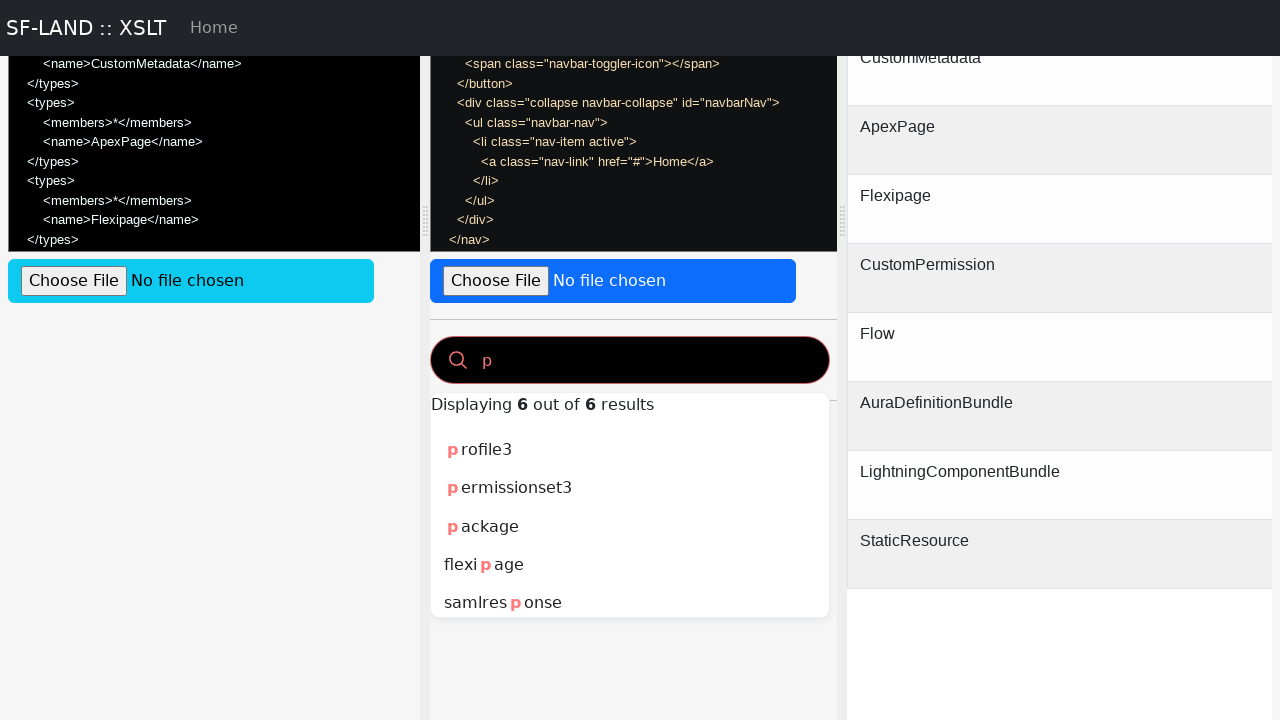

Selected 'profile3' from dropdown options at (630, 450) on internal:role=option[name="profile3"i]
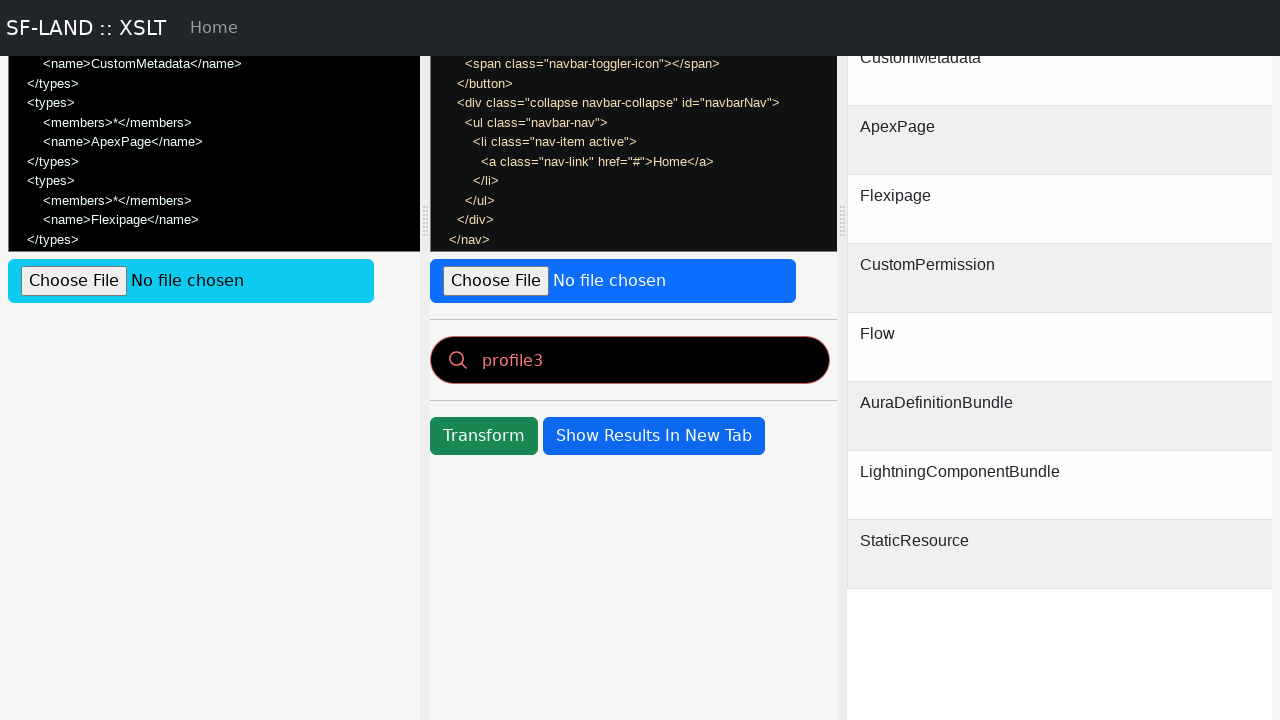

Verified Transform button is present and has correct text
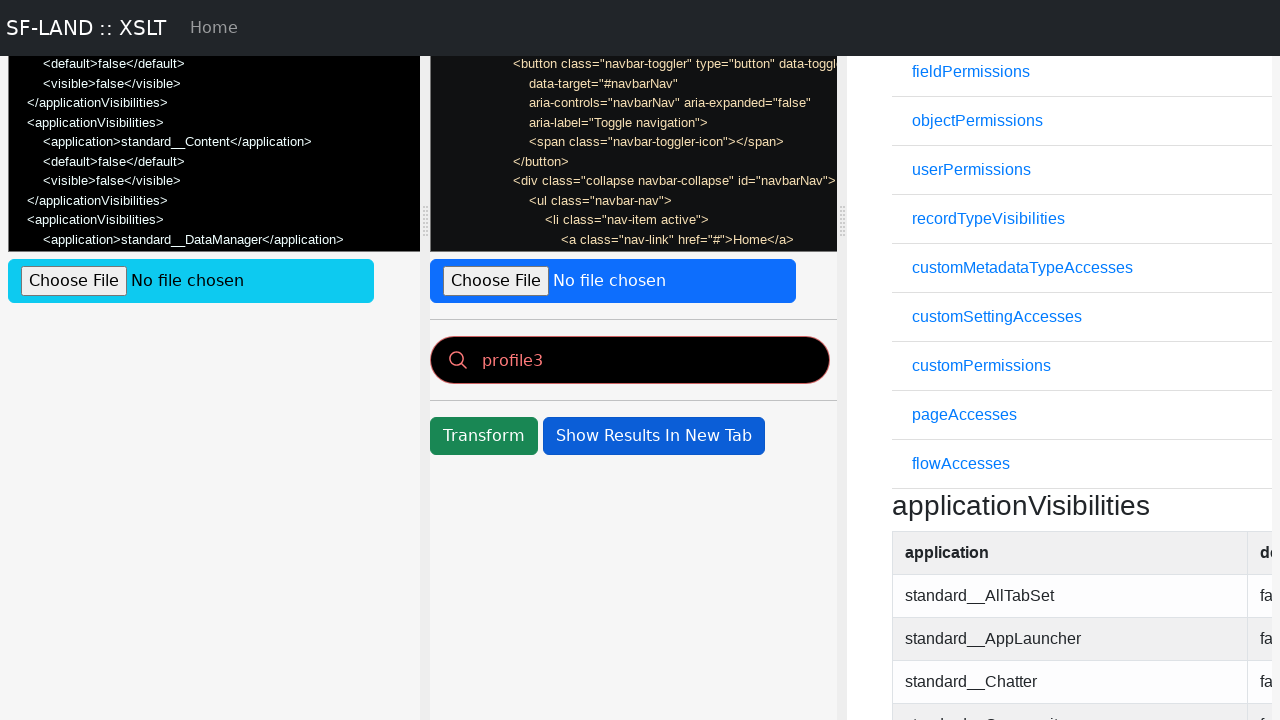

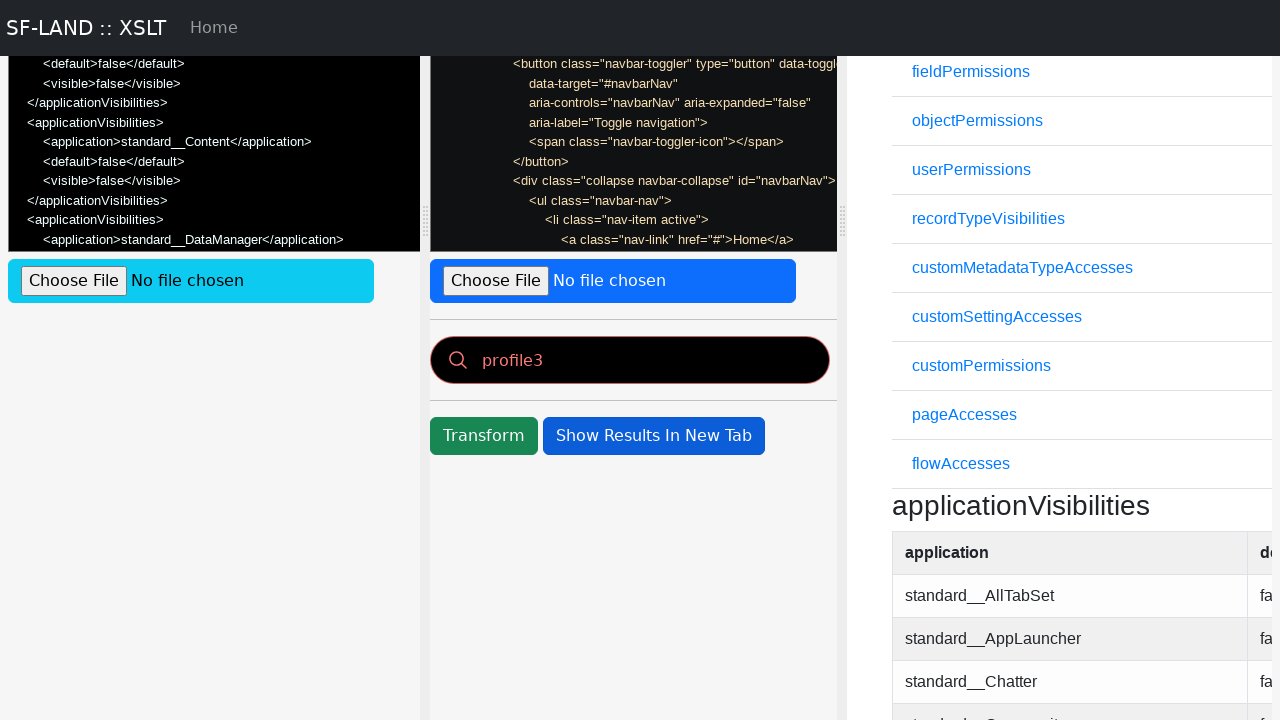